Tests an explicit wait exercise by waiting for a price to reach $100, then clicking a book button, reading a value, calculating a mathematical formula (log of absolute value of 12*sin(x)), entering the result, and submitting the answer.

Starting URL: http://suninjuly.github.io/explicit_wait2.html

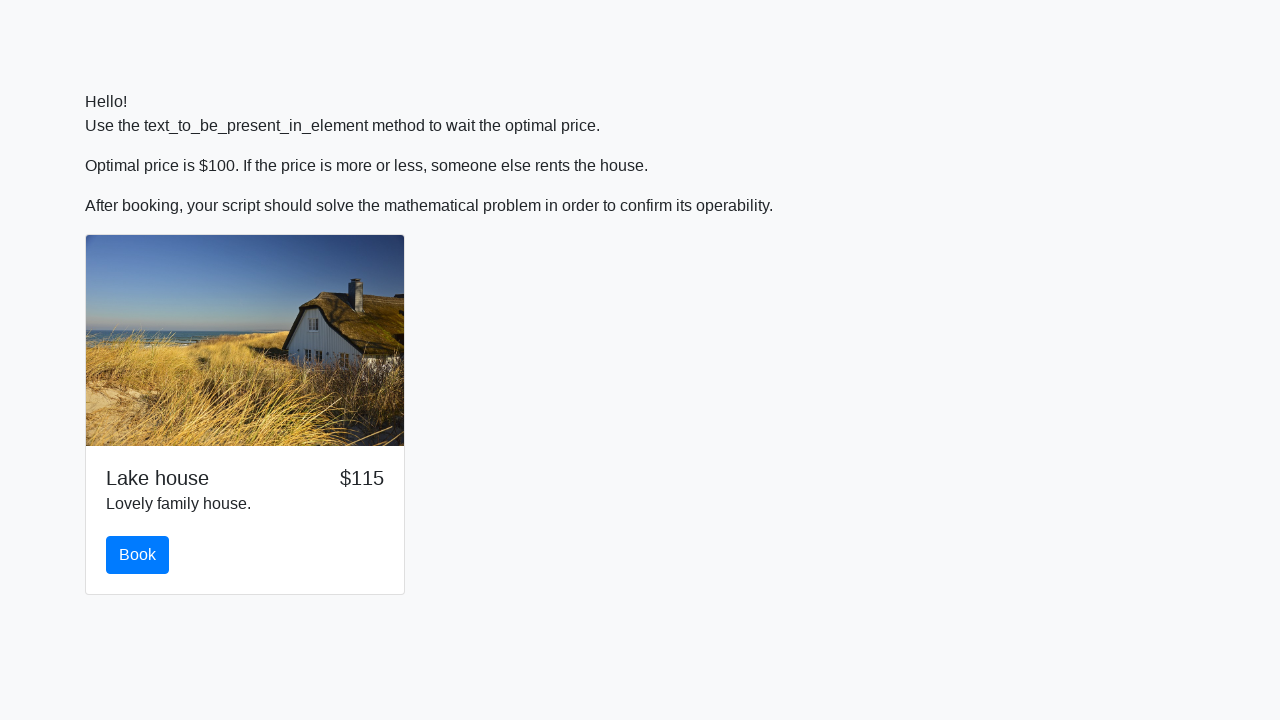

Waited for price to reach $100
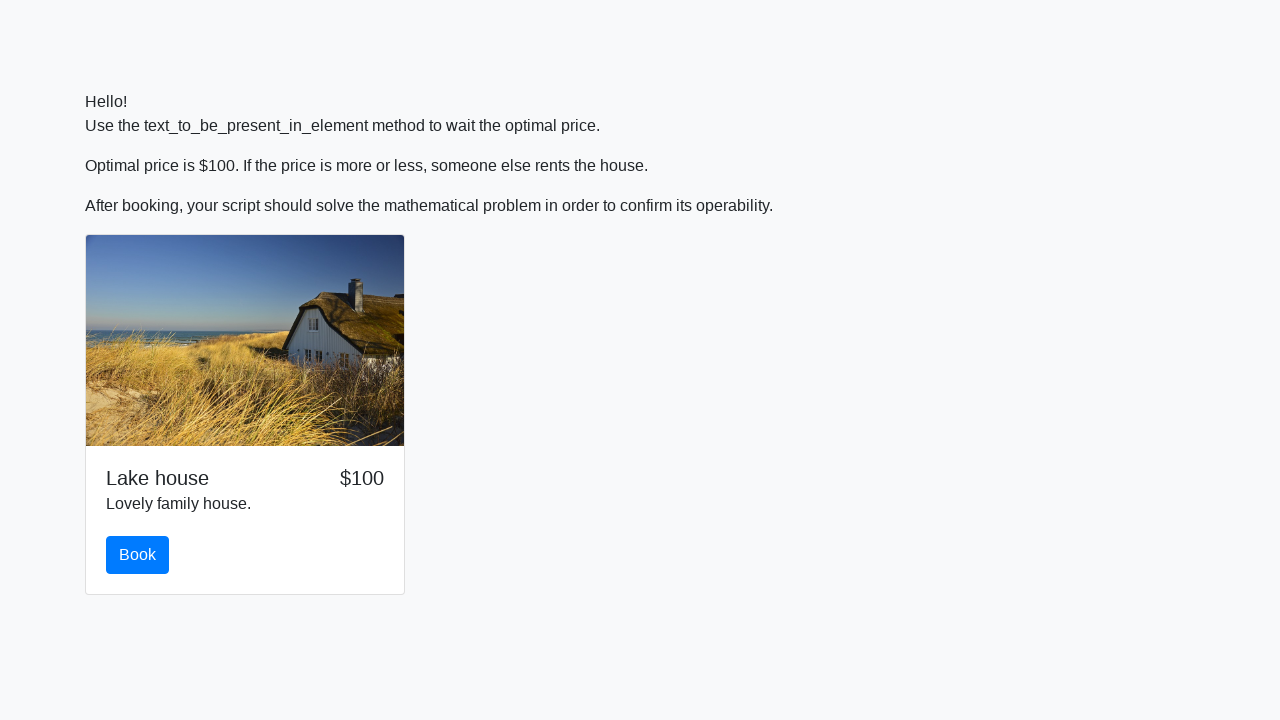

Clicked the book button at (138, 555) on #book
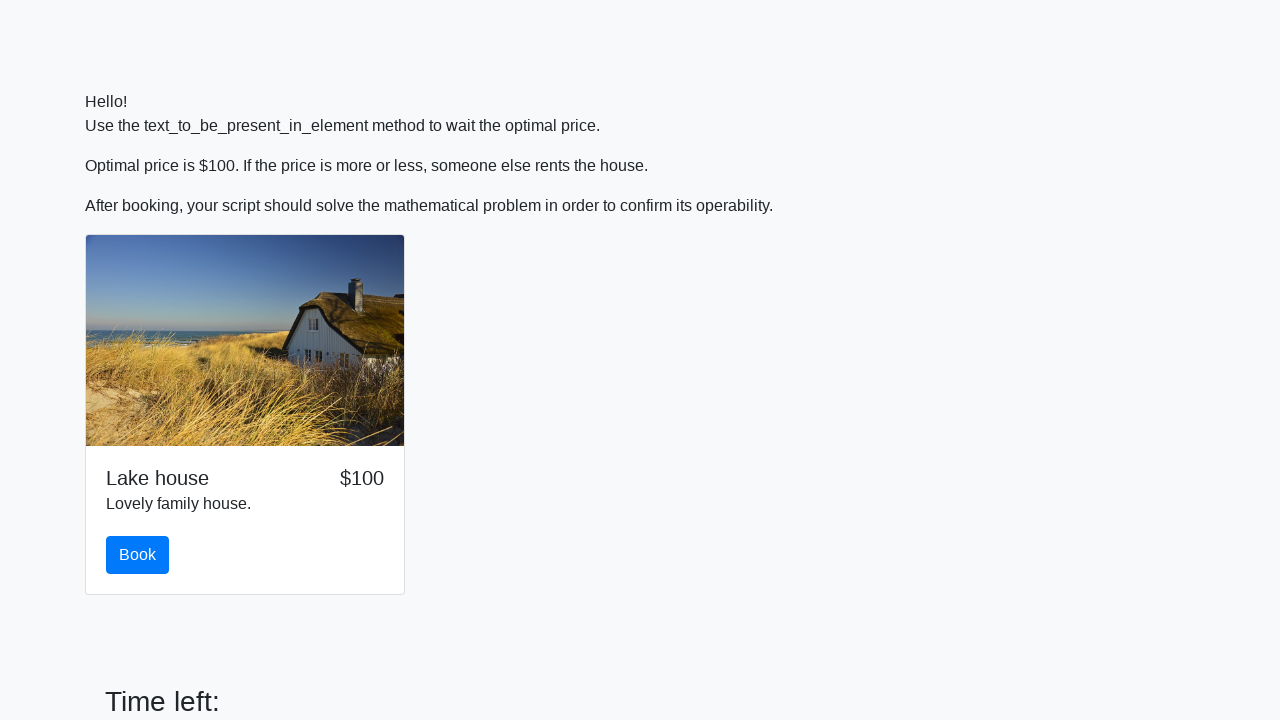

Retrieved input value from page
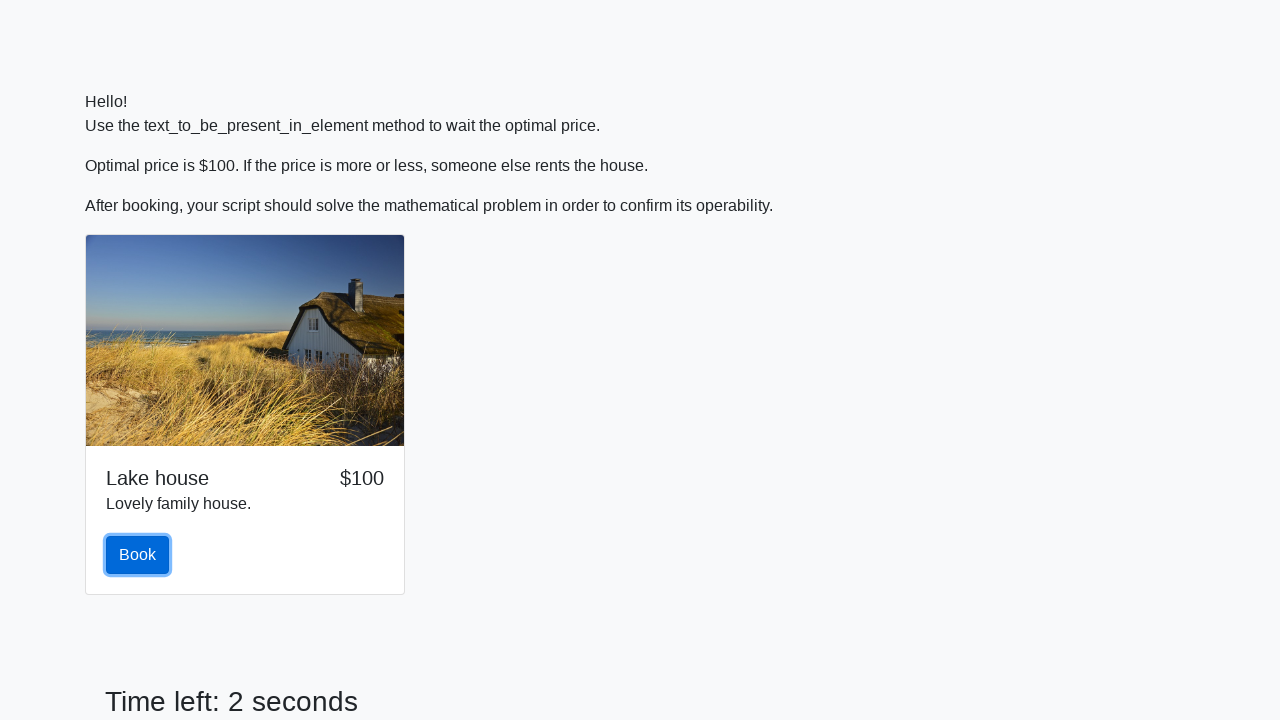

Parsed input value as integer: 330
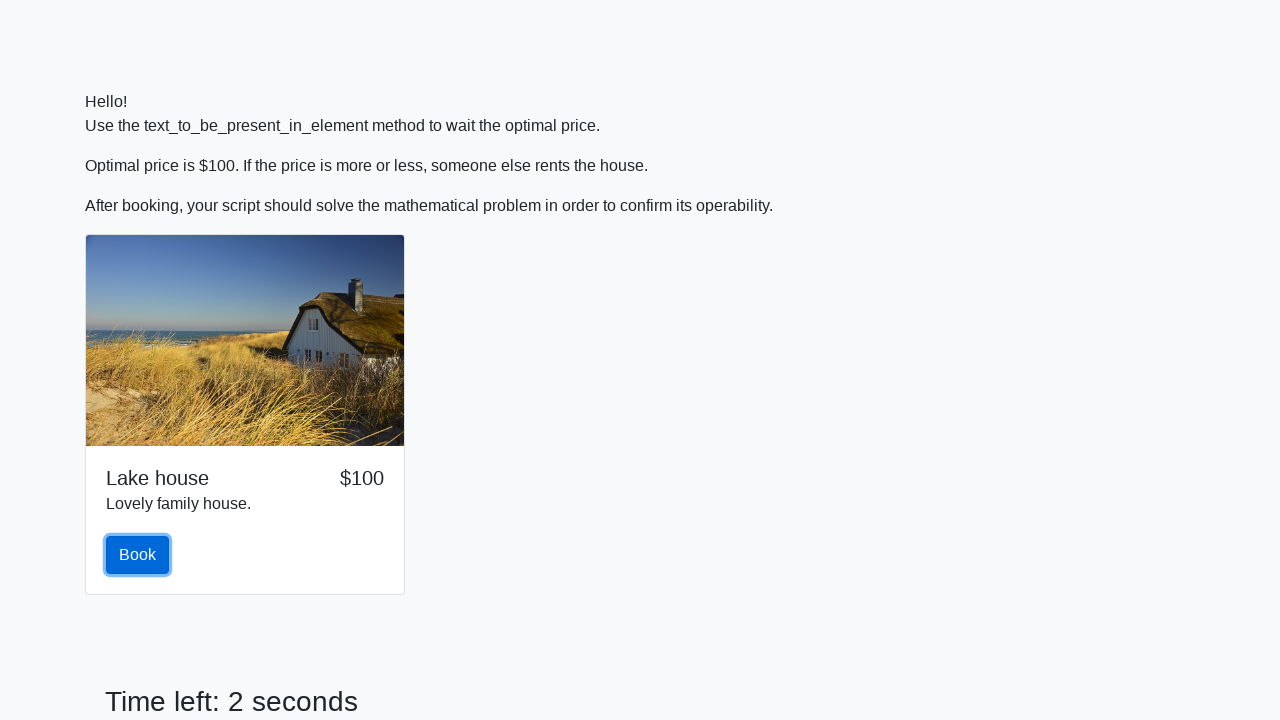

Calculated result using formula log(abs(12*sin(x))): 0.46284025245710736
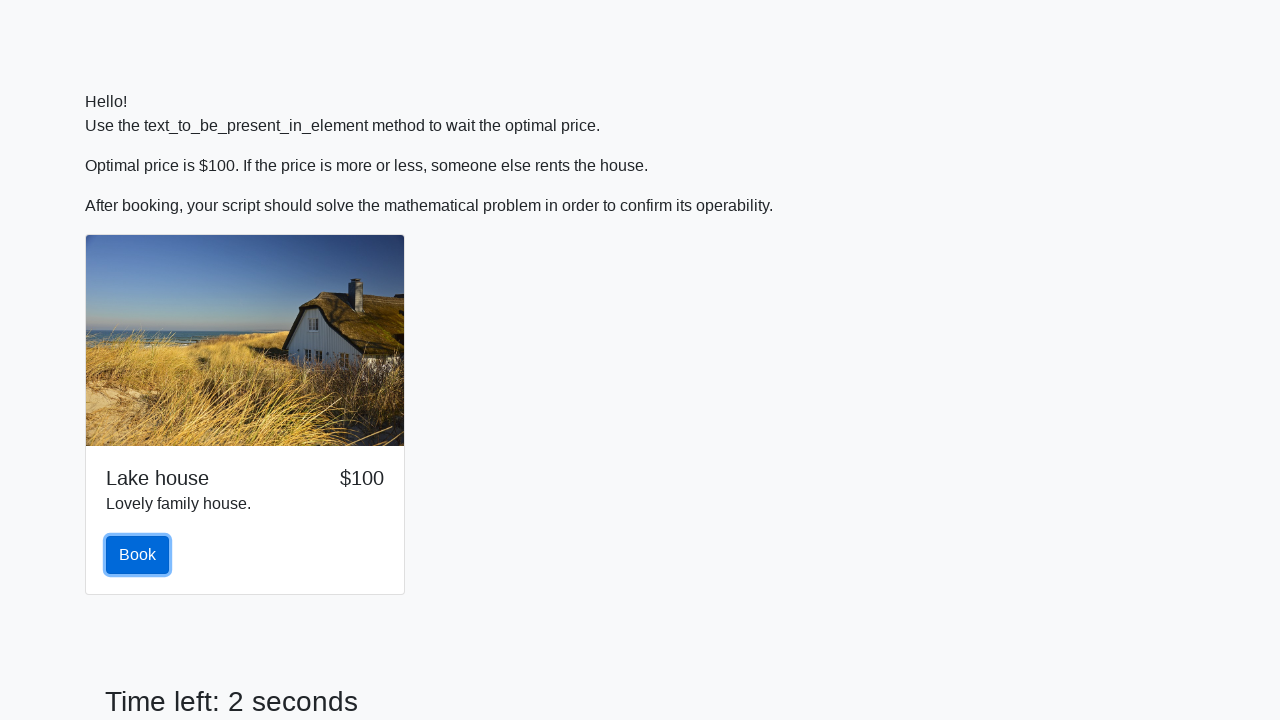

Filled answer field with calculated value: 0.46284025245710736 on #answer
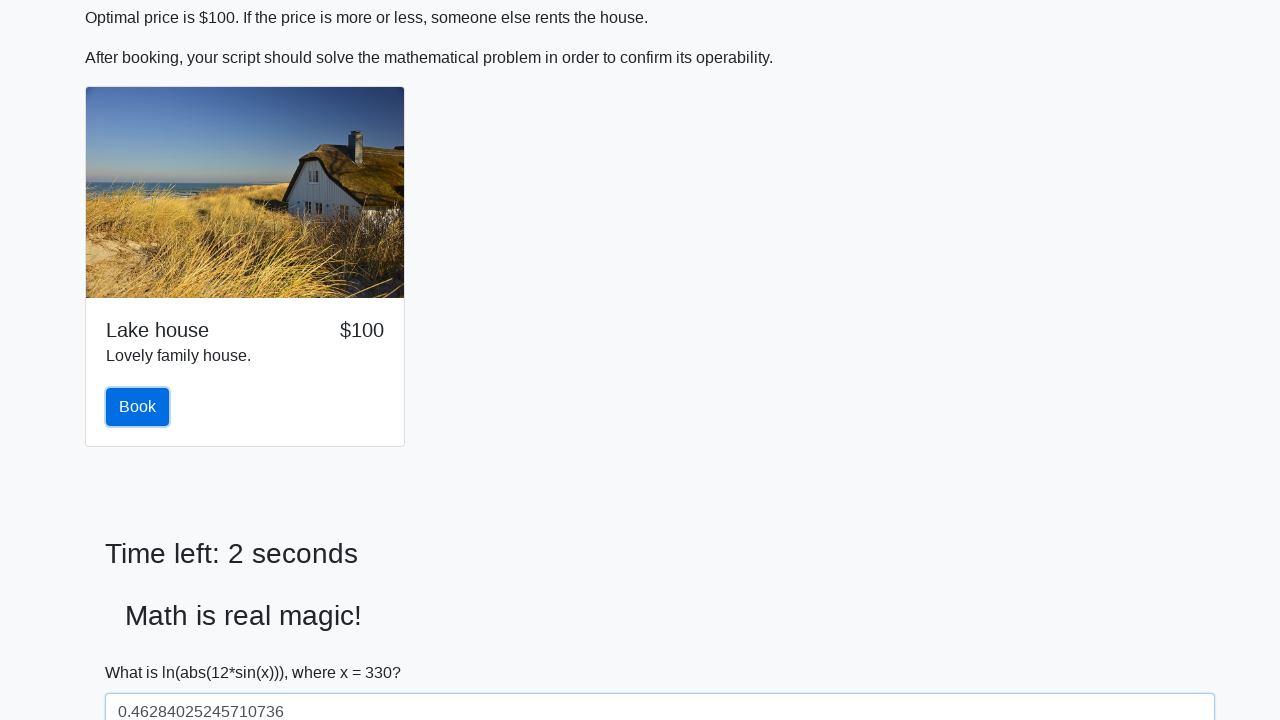

Clicked solve button to submit answer at (143, 651) on #solve
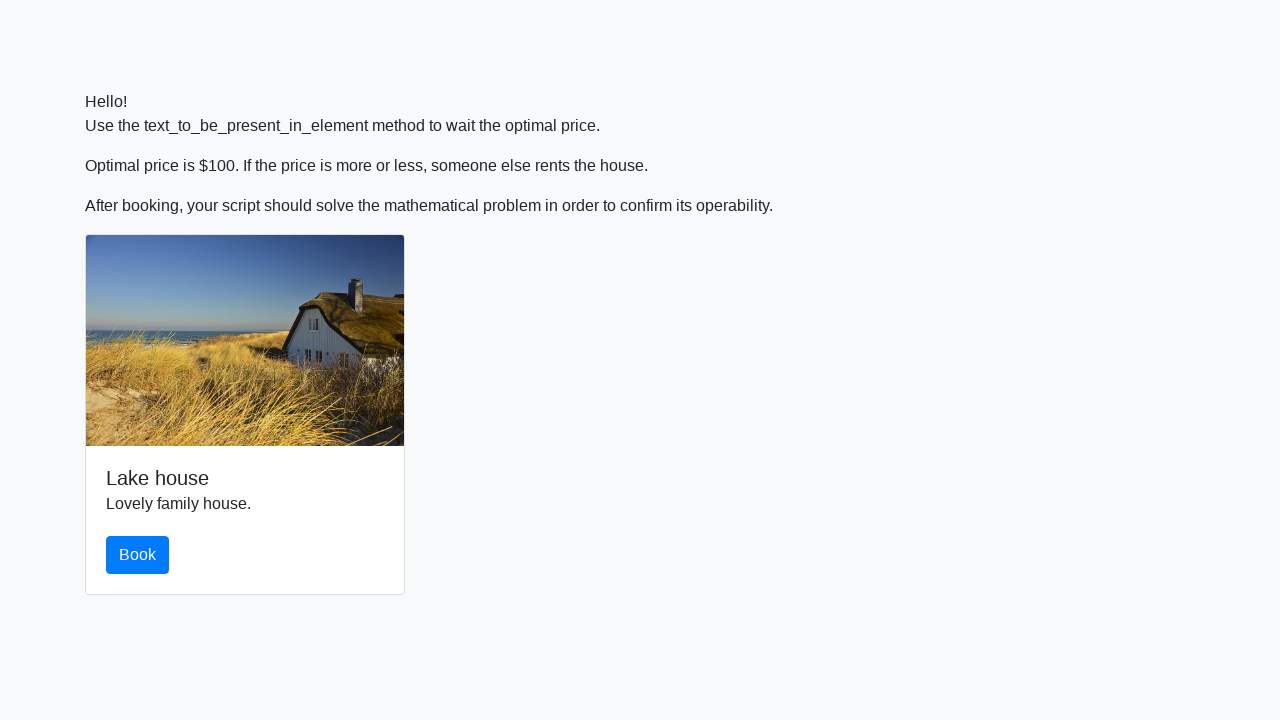

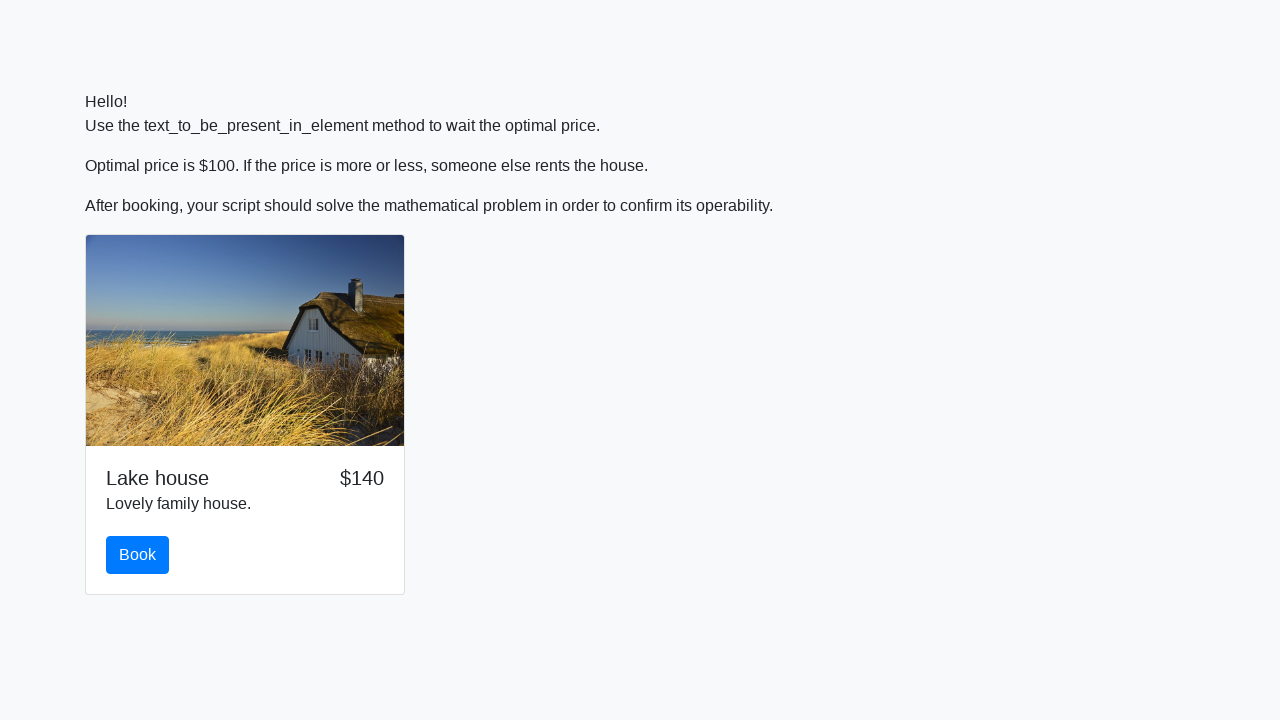